Navigates through a book catalog website, verifying that book products are displayed on each page and clicking through pagination to browse multiple pages.

Starting URL: http://books.toscrape.com/catalogue/page-1.html

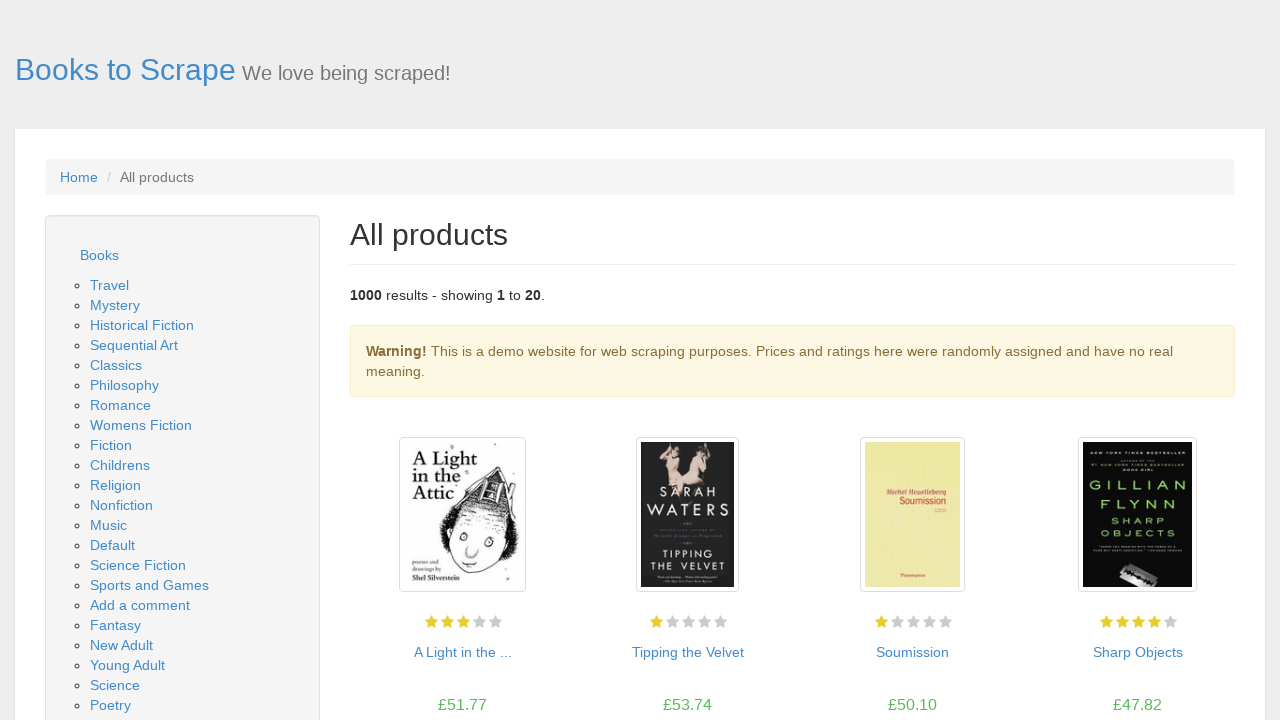

Book listing container loaded
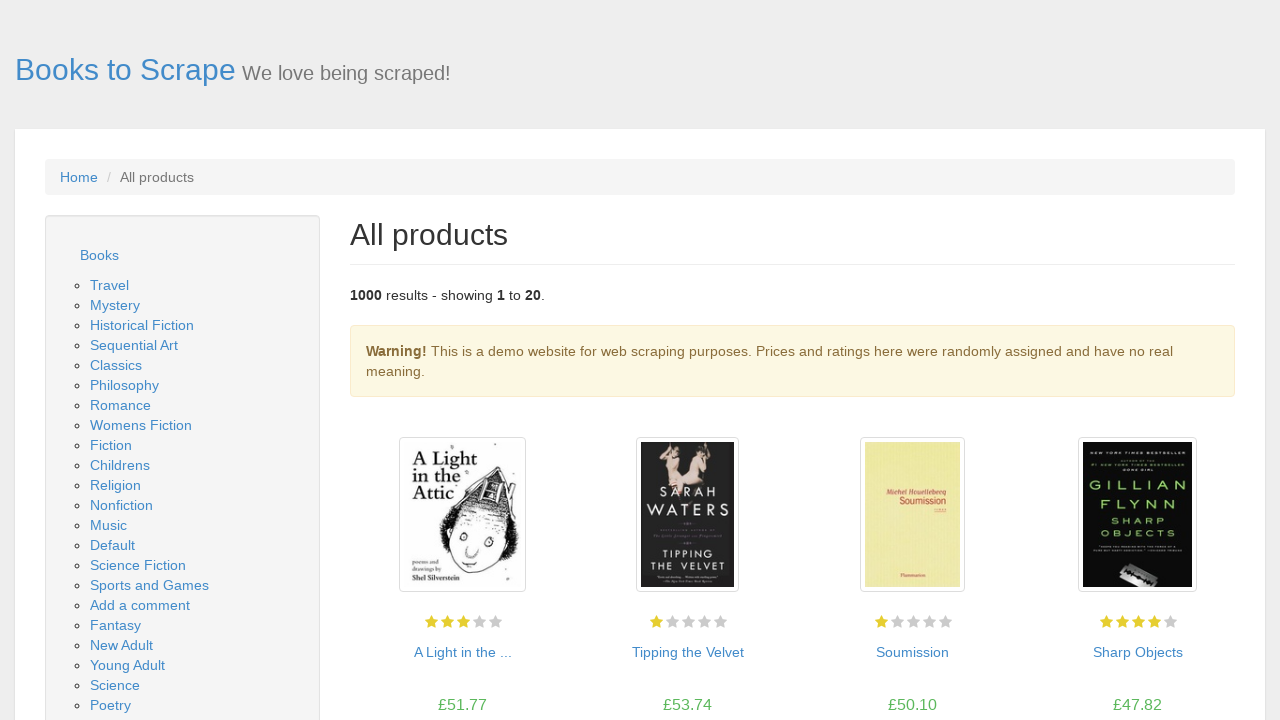

Book products are displayed on the page
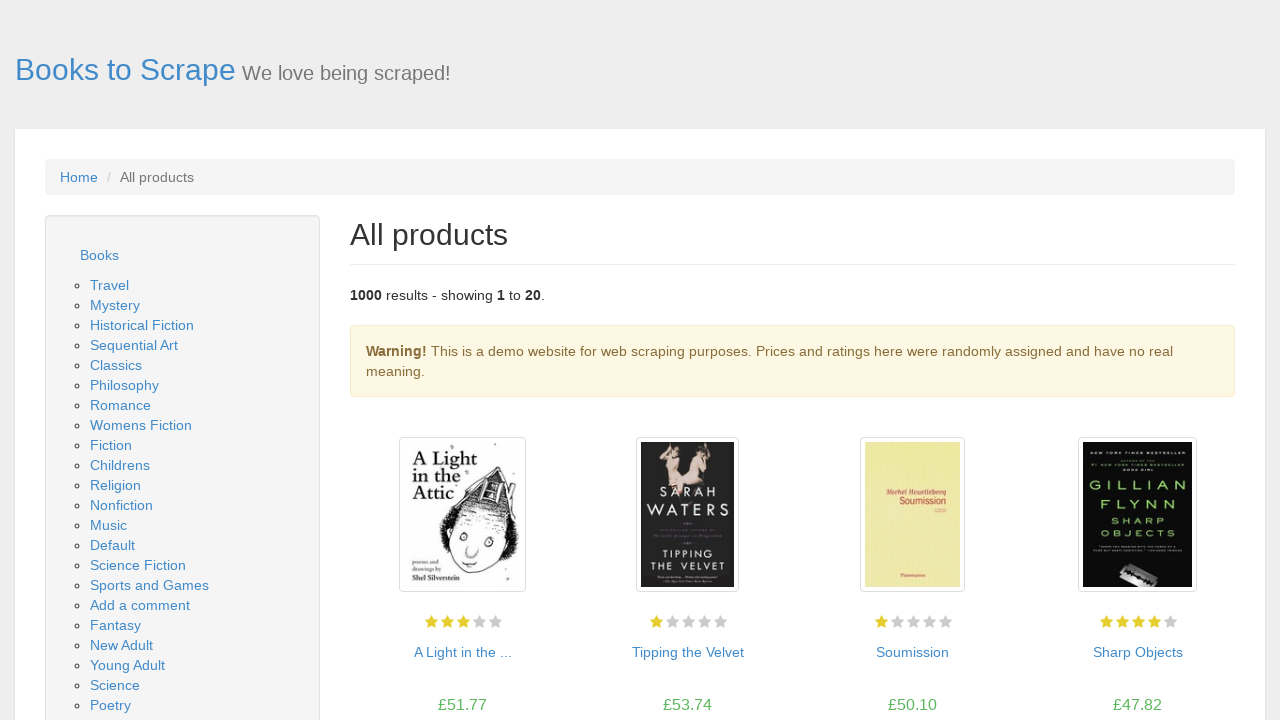

Books verified on page 1
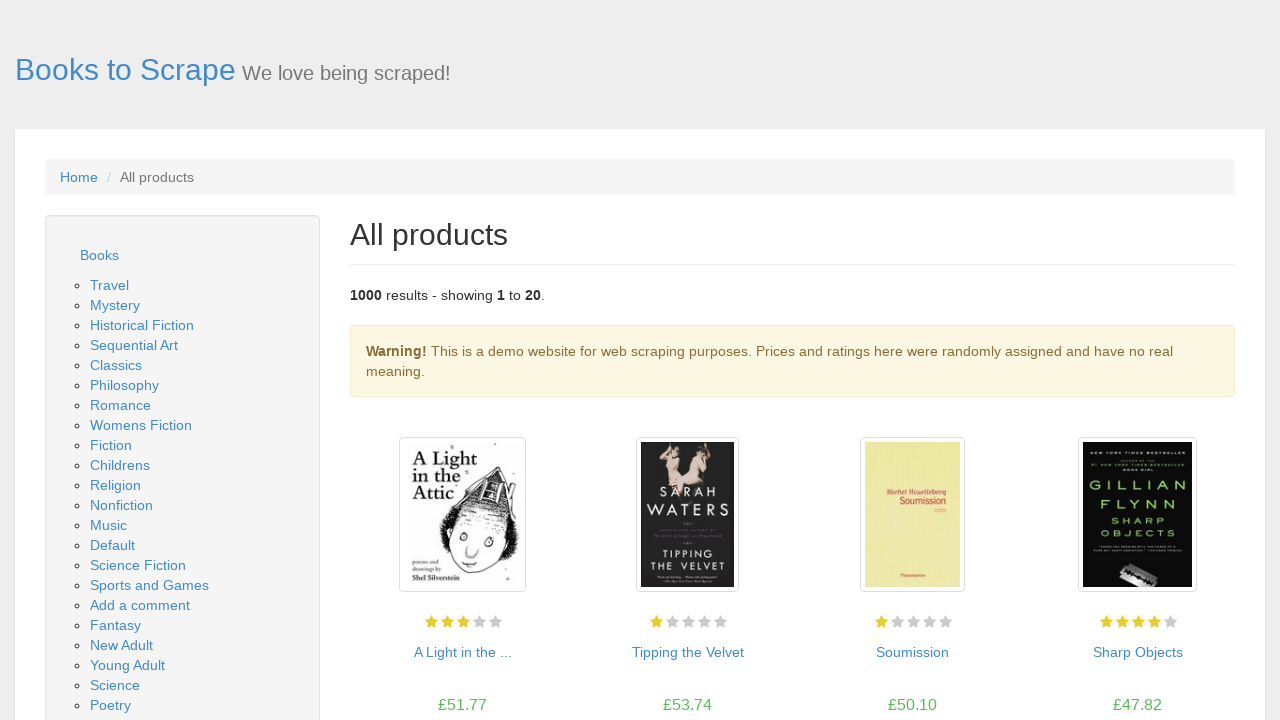

Clicked next page button to navigate to page 2 at (1206, 654) on li.next a
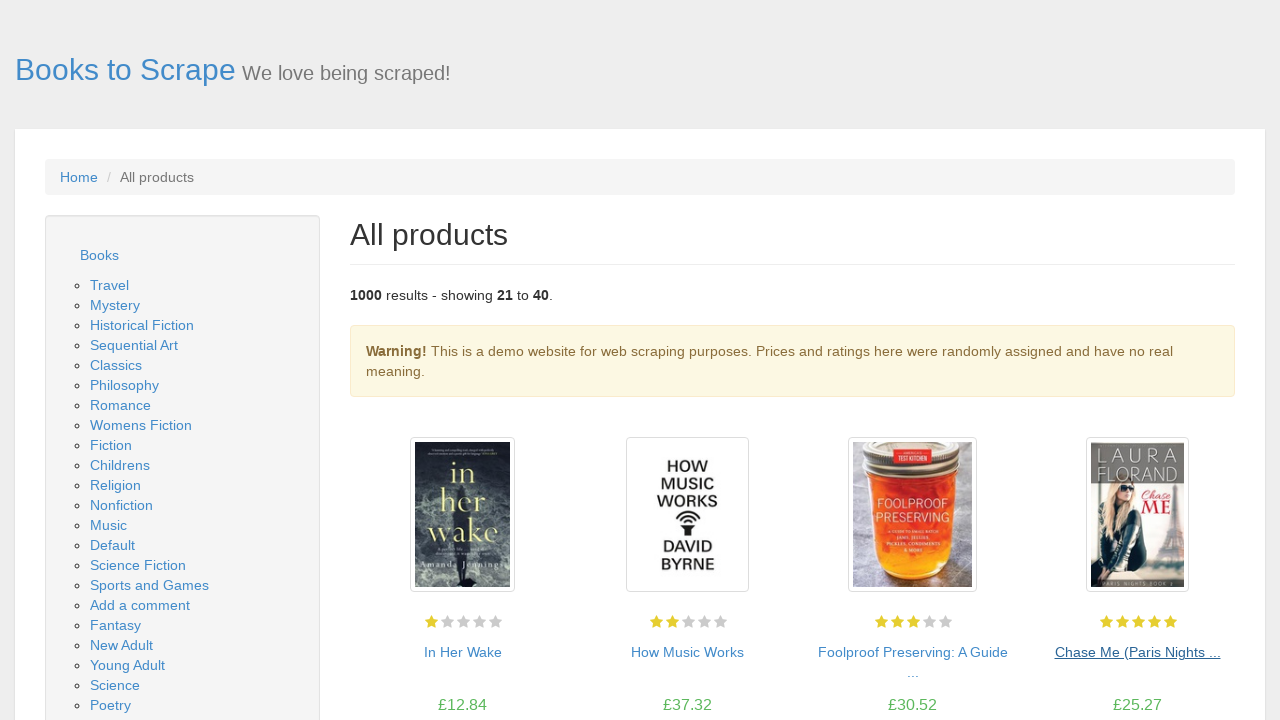

Page 2 loaded successfully
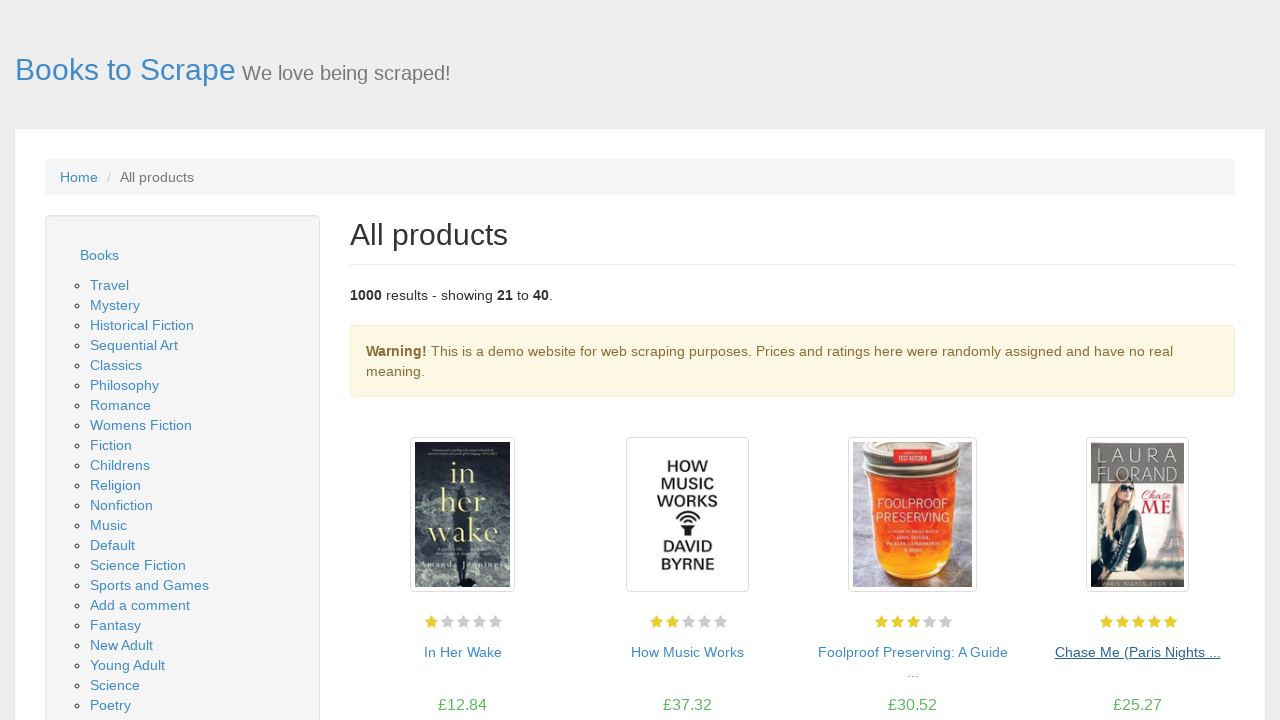

Books verified on page 2
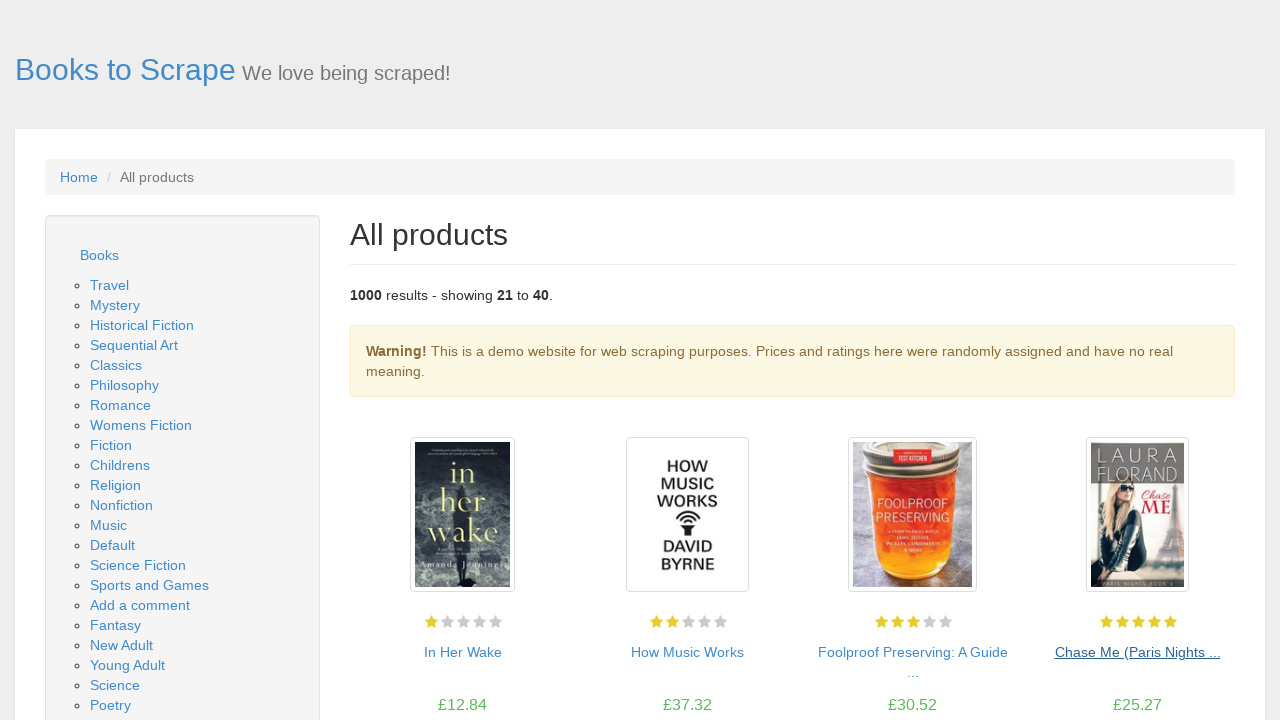

Clicked next page button to navigate to page 3 at (1206, 654) on li.next a
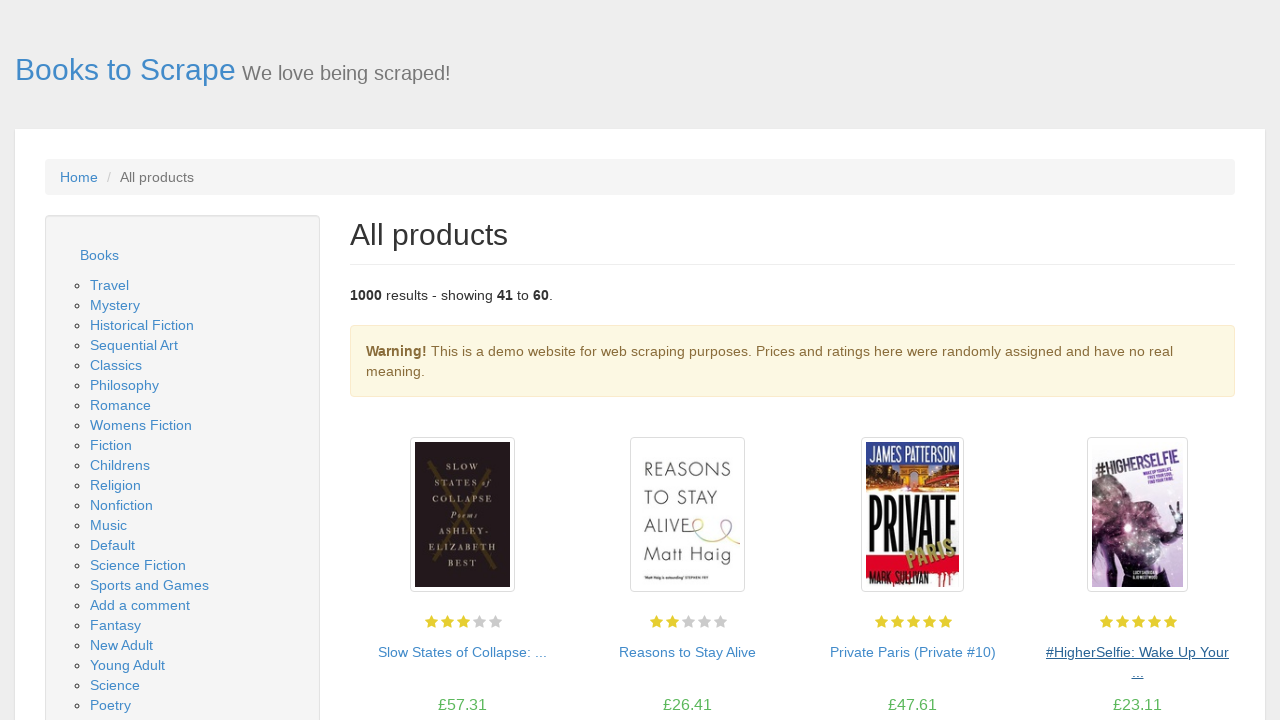

Page 3 loaded successfully
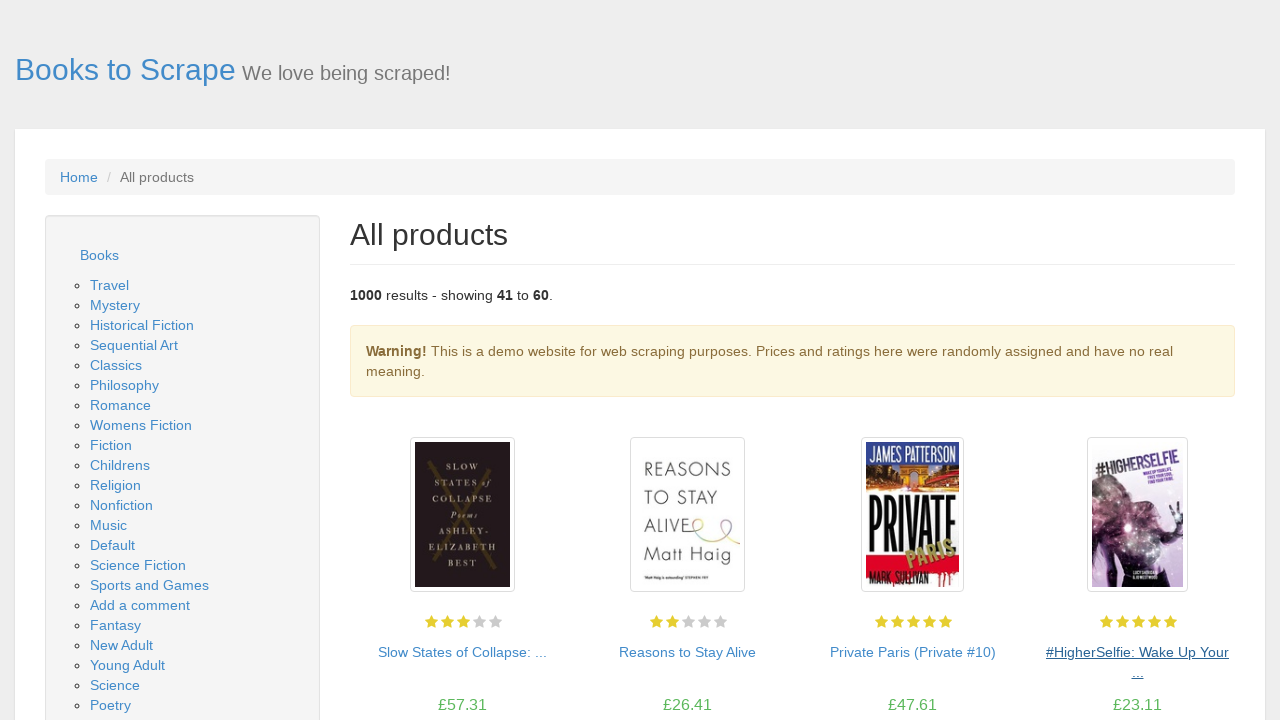

Books verified on page 3
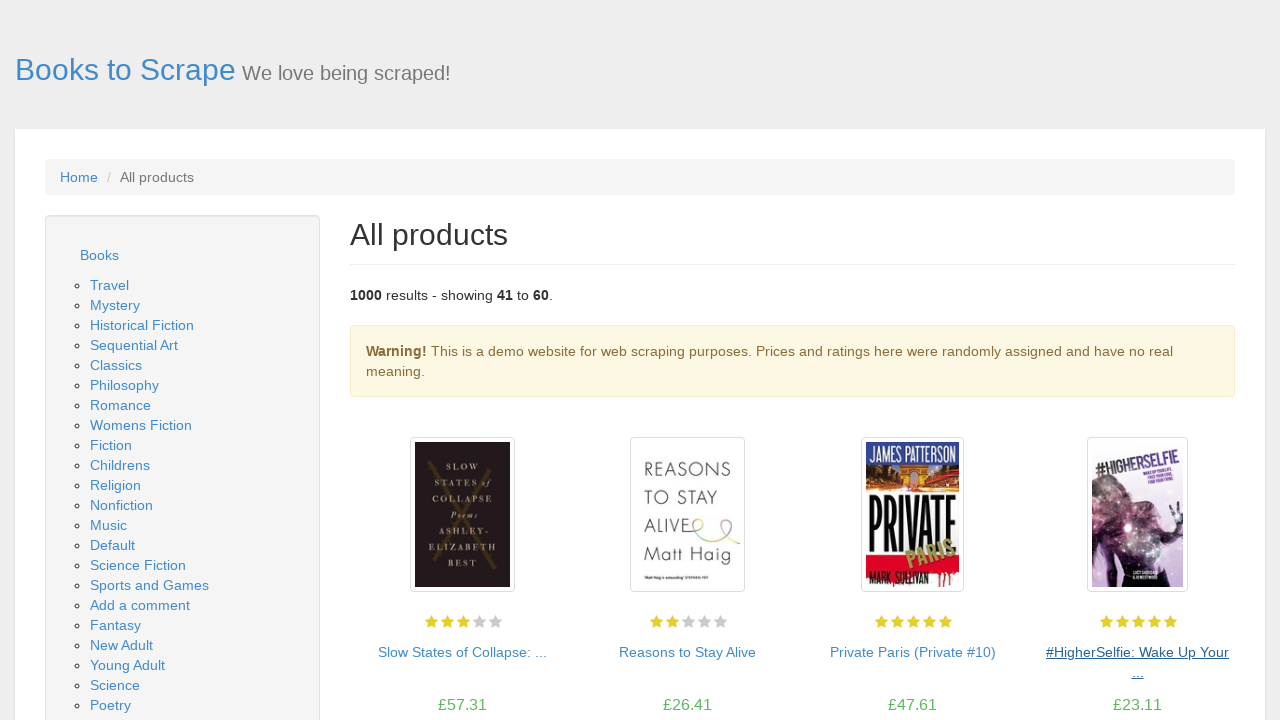

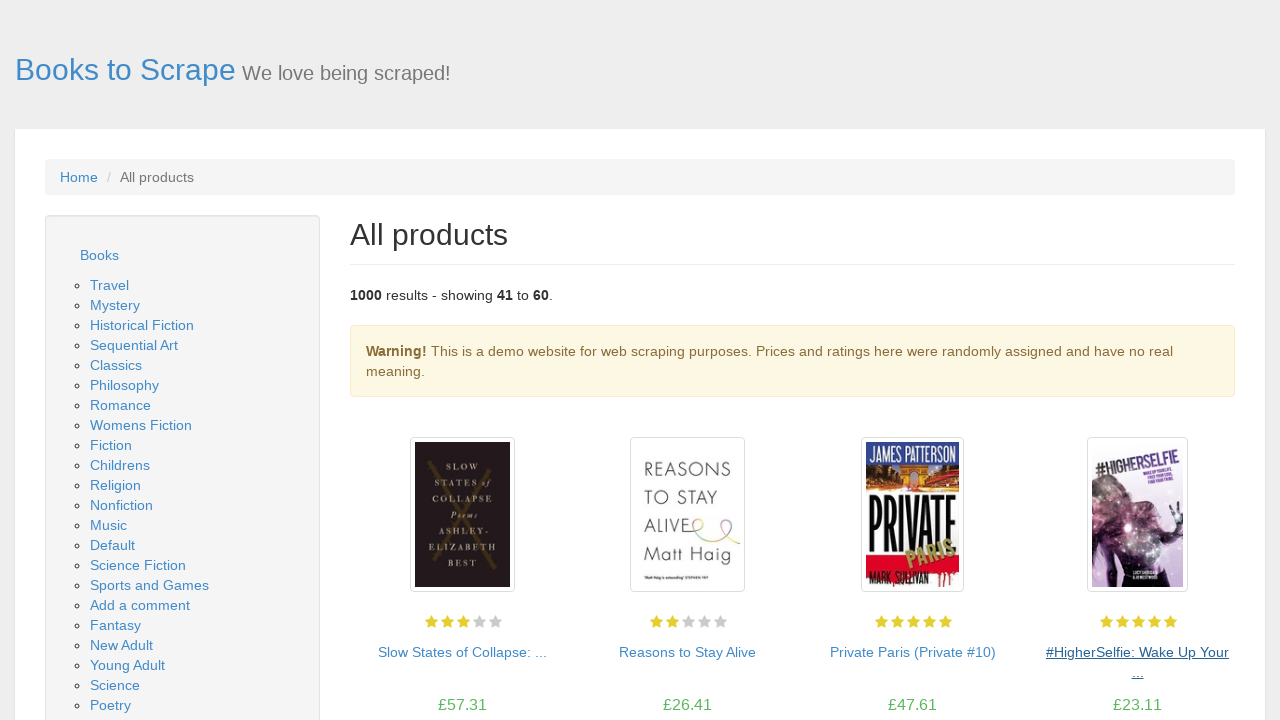